Tests e-commerce shopping cart functionality by adding specific vegetable items (Cucumber, Brocolli, Beetroot) to cart, proceeding to checkout, and applying a promo code to verify discount functionality.

Starting URL: https://rahulshettyacademy.com/seleniumPractise/

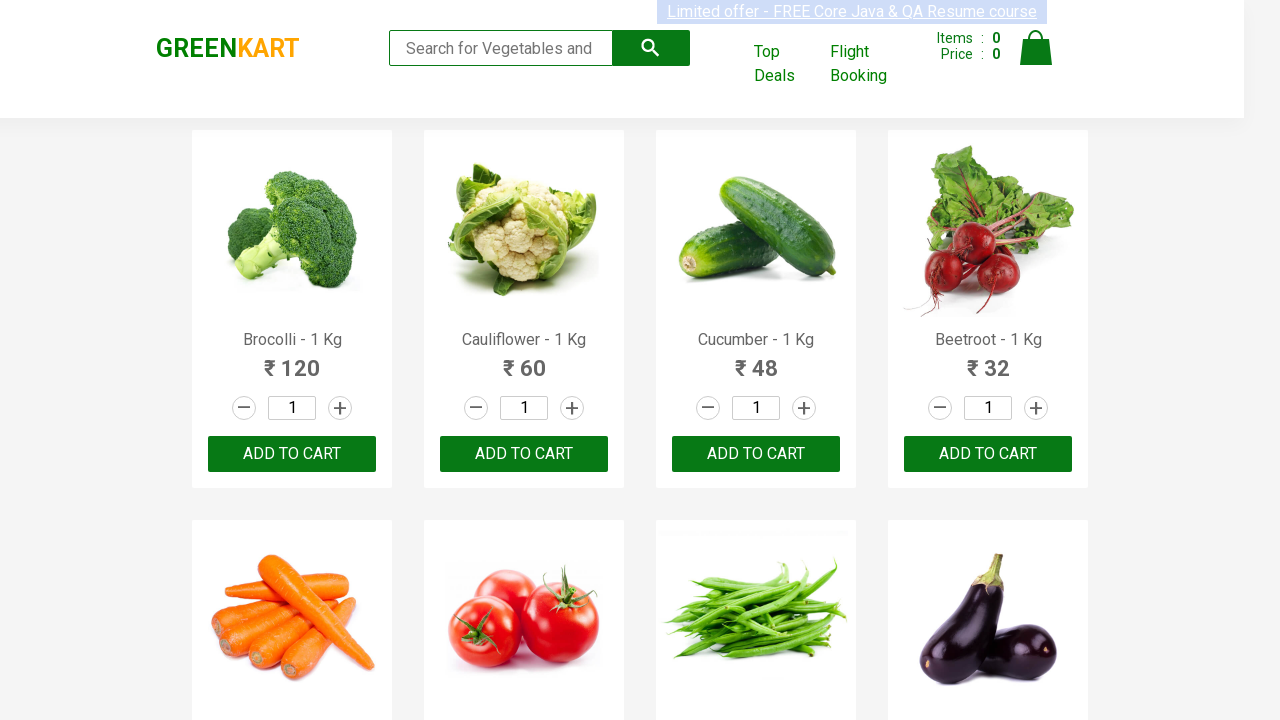

Waited for product list to load
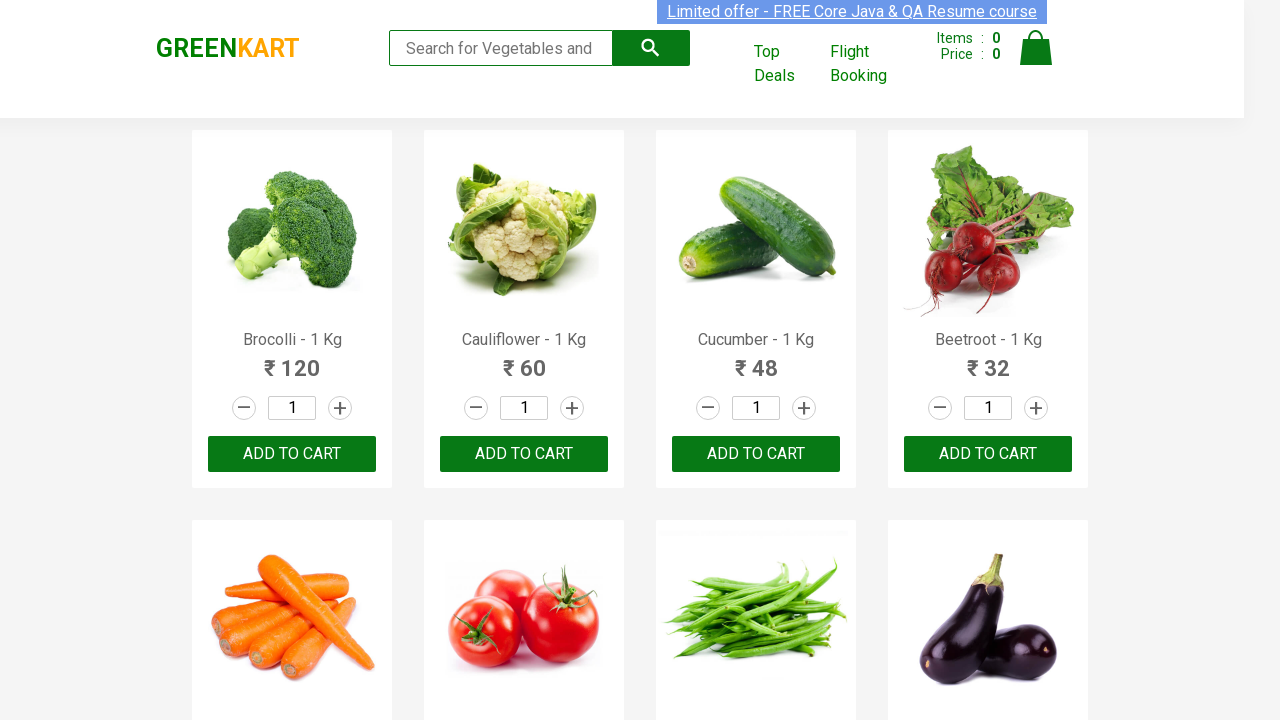

Retrieved all product elements from the page
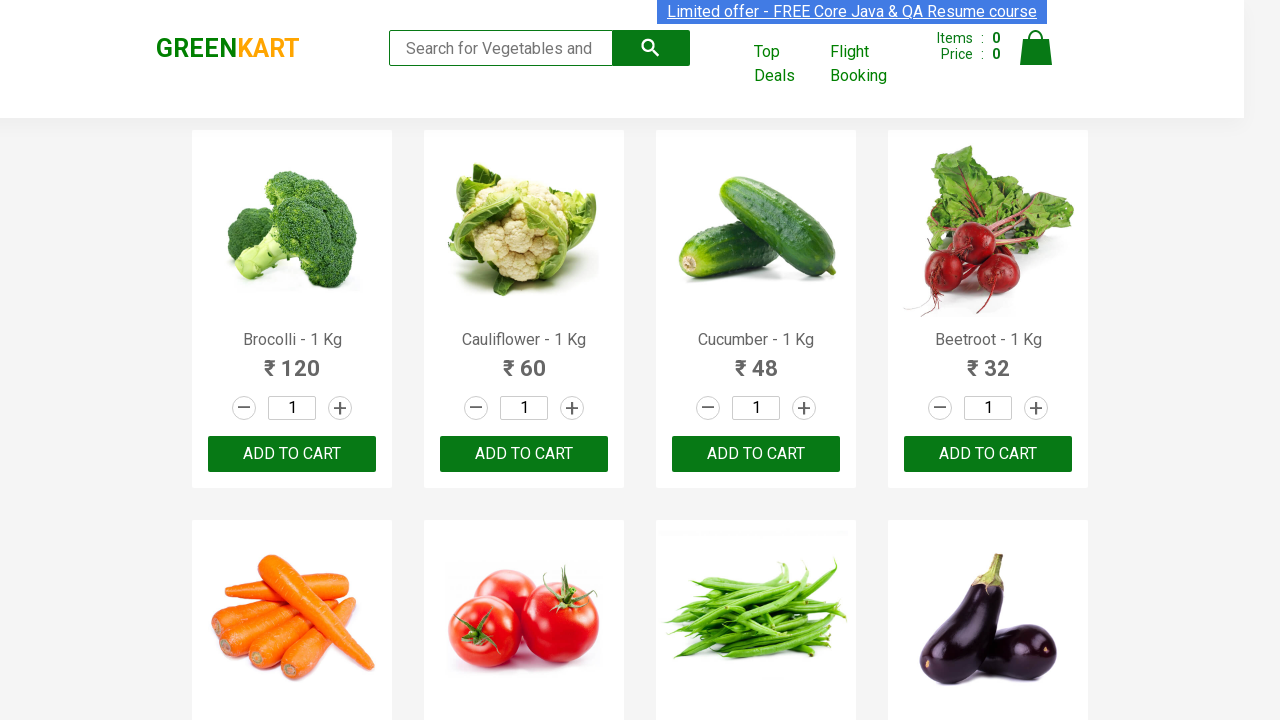

Added Brocolli to cart at (292, 454) on xpath=//div[@class='product-action']/button >> nth=0
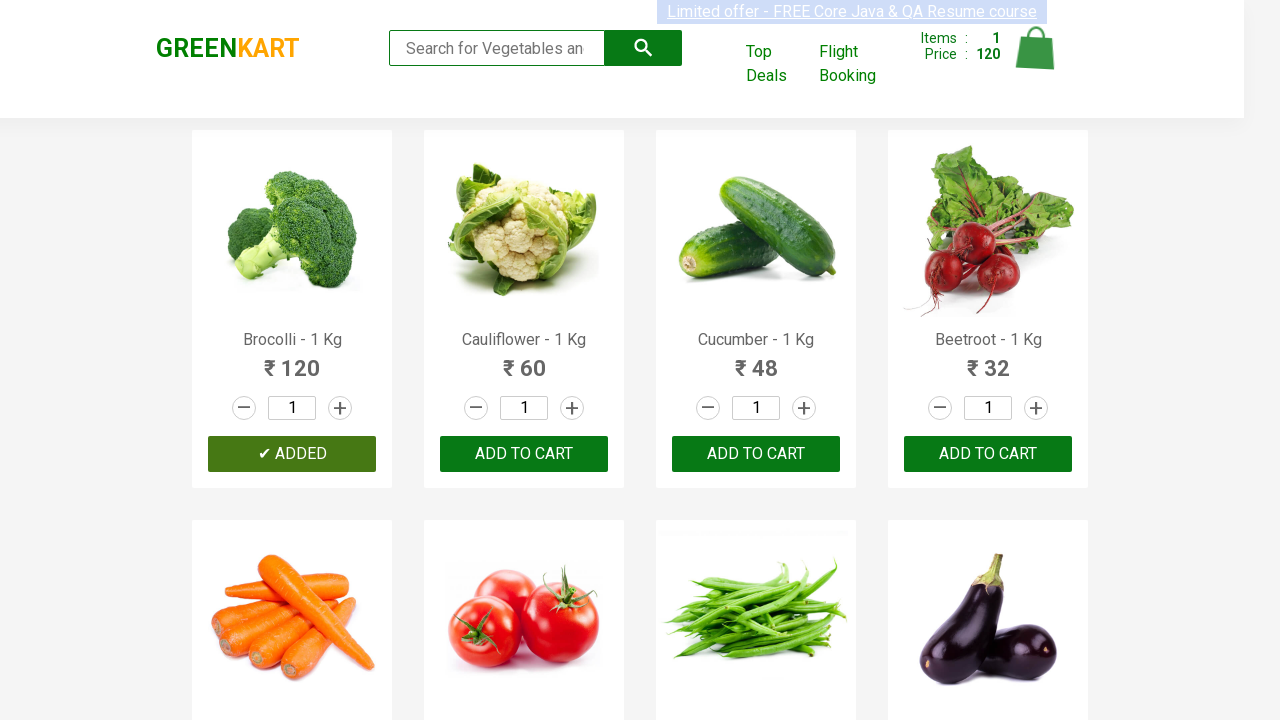

Added Cucumber to cart at (756, 454) on xpath=//div[@class='product-action']/button >> nth=2
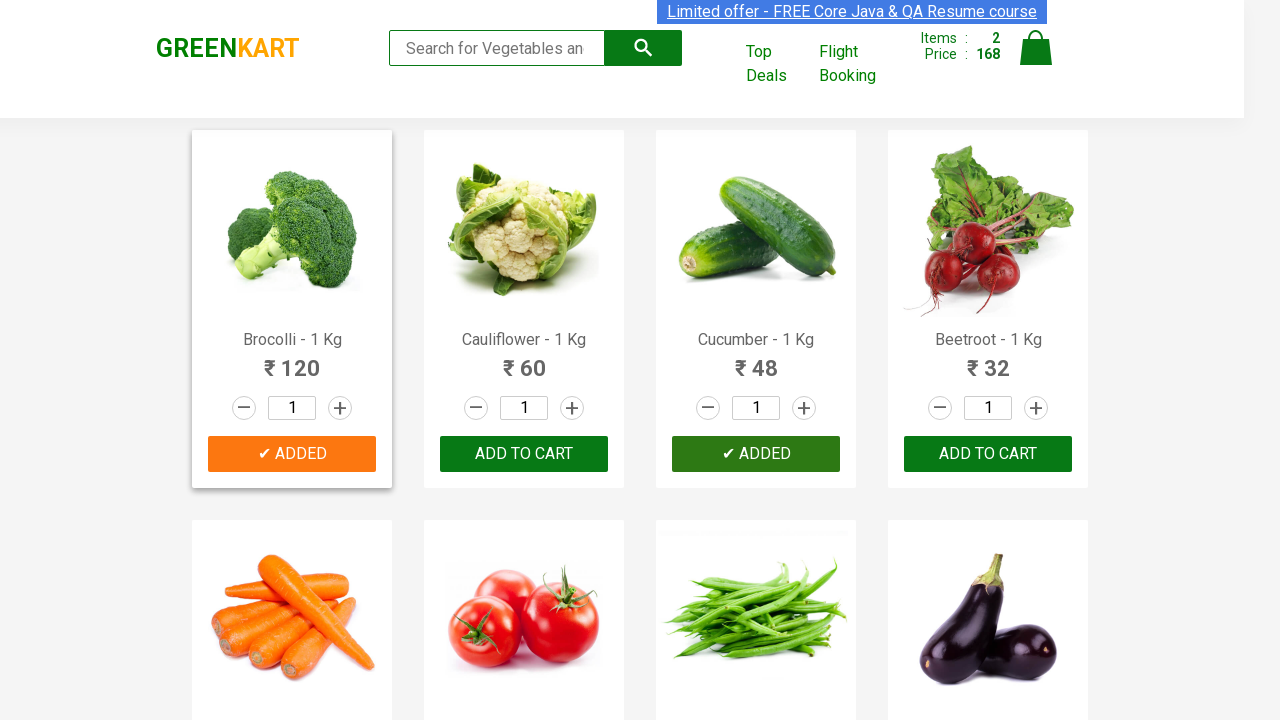

Added Beetroot to cart at (988, 454) on xpath=//div[@class='product-action']/button >> nth=3
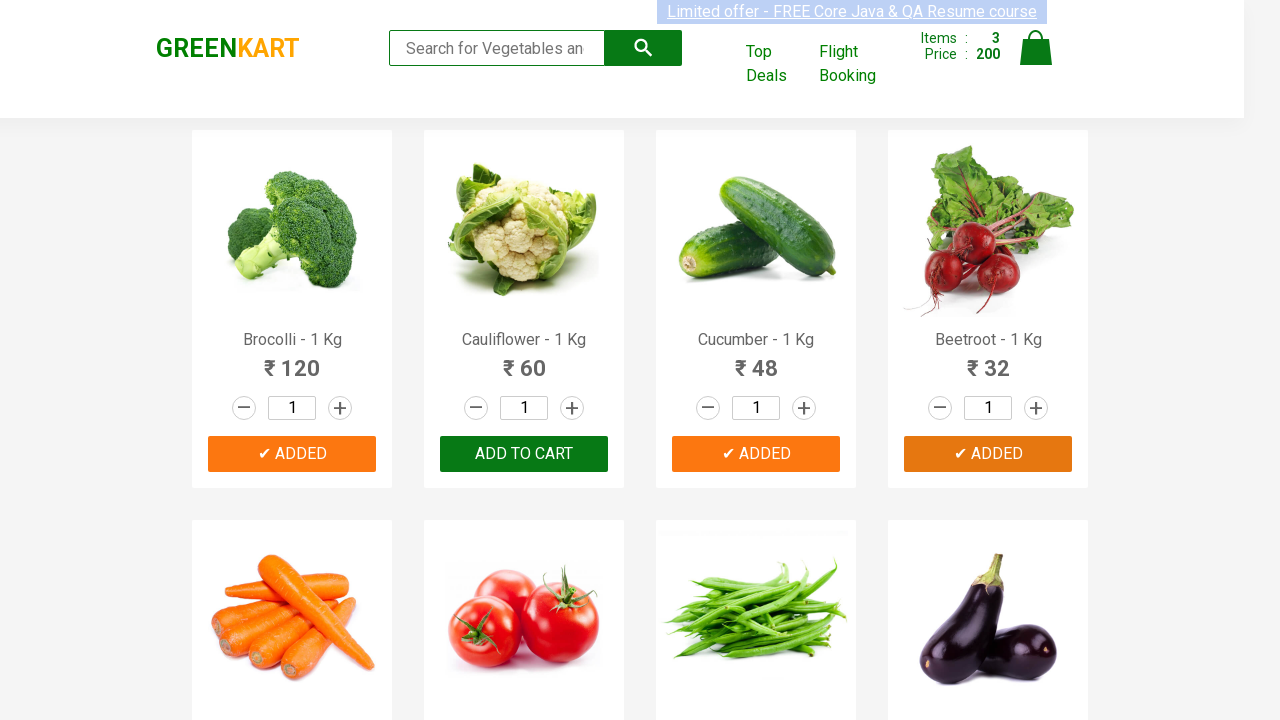

Clicked on cart icon to view shopping cart at (1036, 48) on img[alt='Cart']
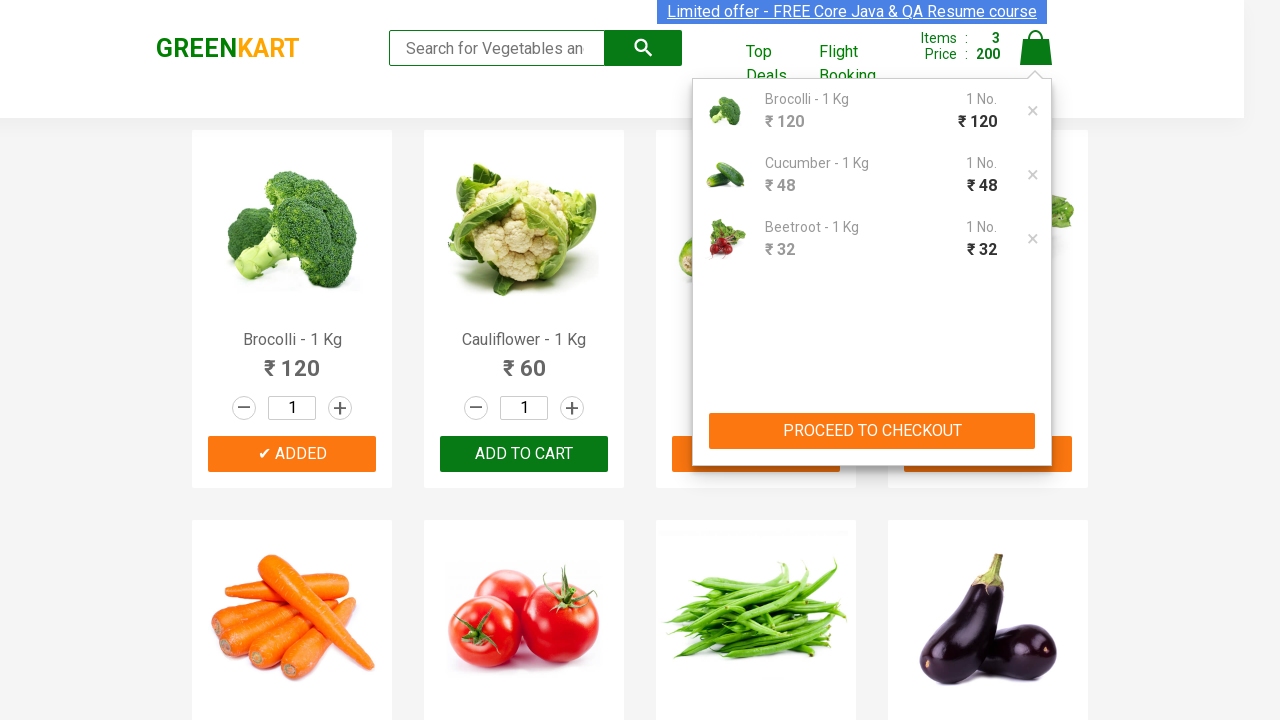

Clicked PROCEED TO CHECKOUT button at (872, 431) on xpath=//button[contains(text(),'PROCEED TO CHECKOUT')]
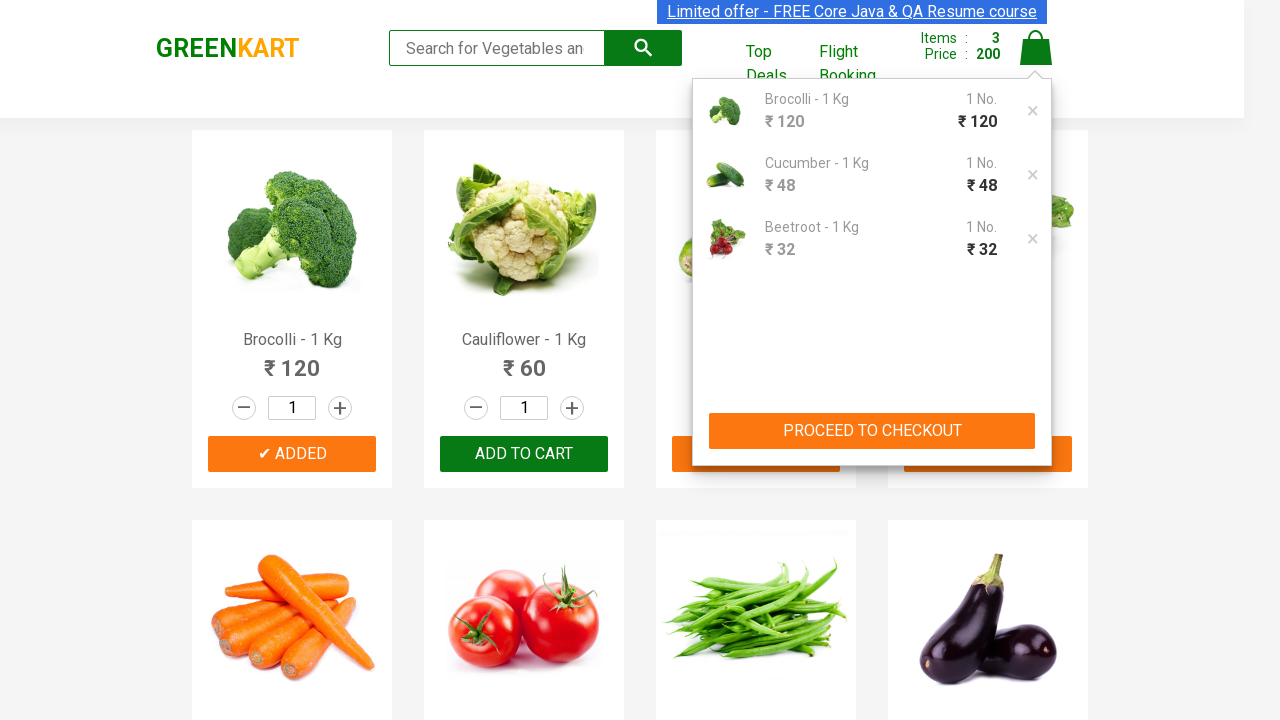

Promo code input field became visible
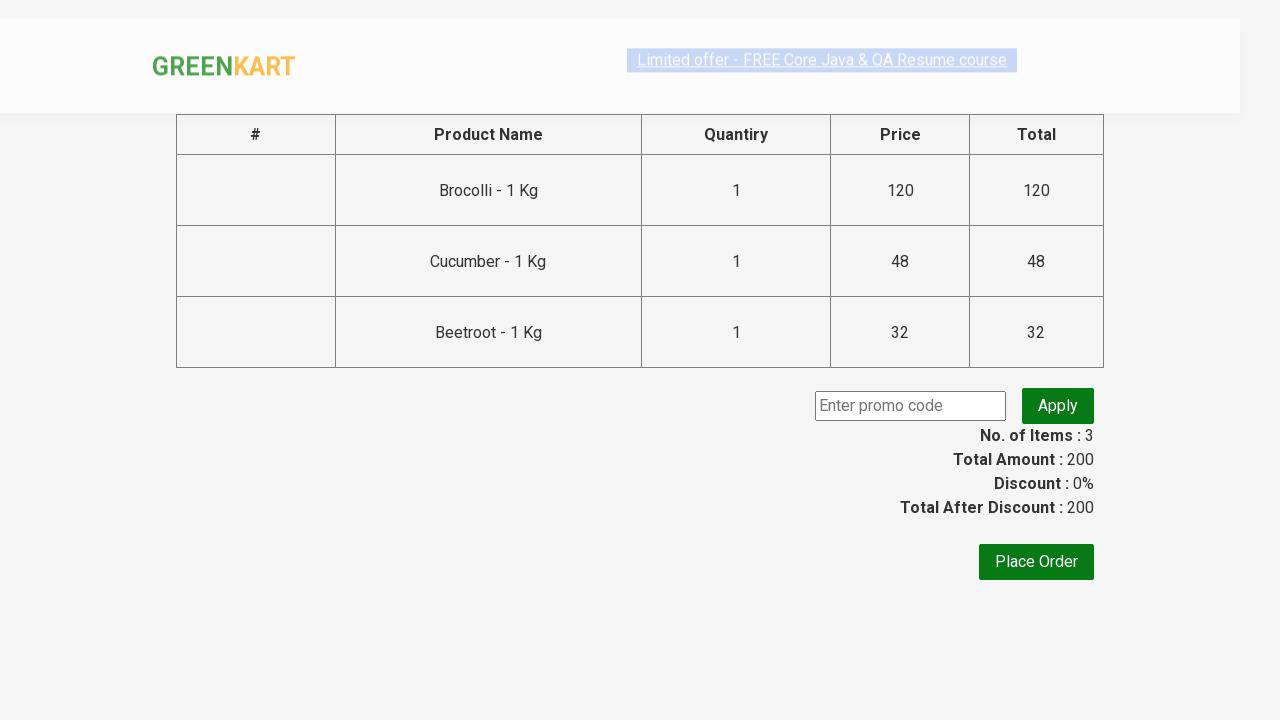

Entered promo code 'rahulshettyacademy' on input.promoCode
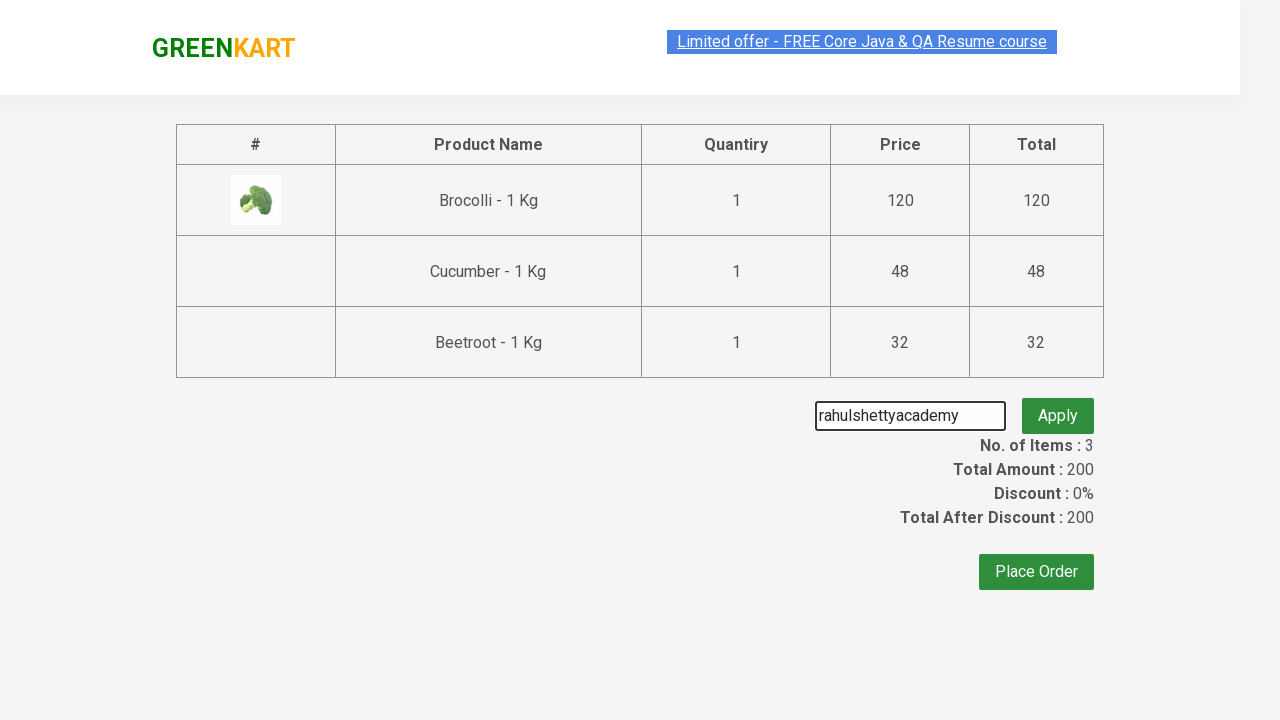

Clicked Apply button to apply promo code at (1058, 406) on button.promoBtn
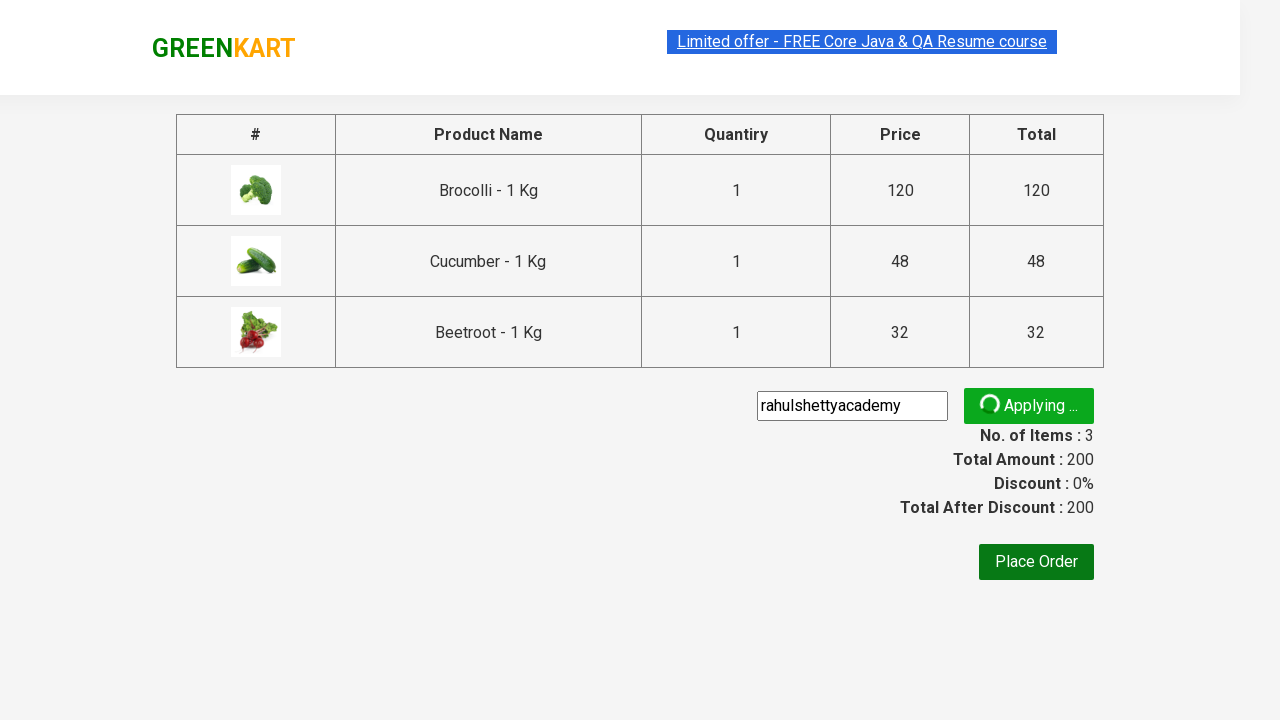

Promo code successfully applied - discount confirmation visible
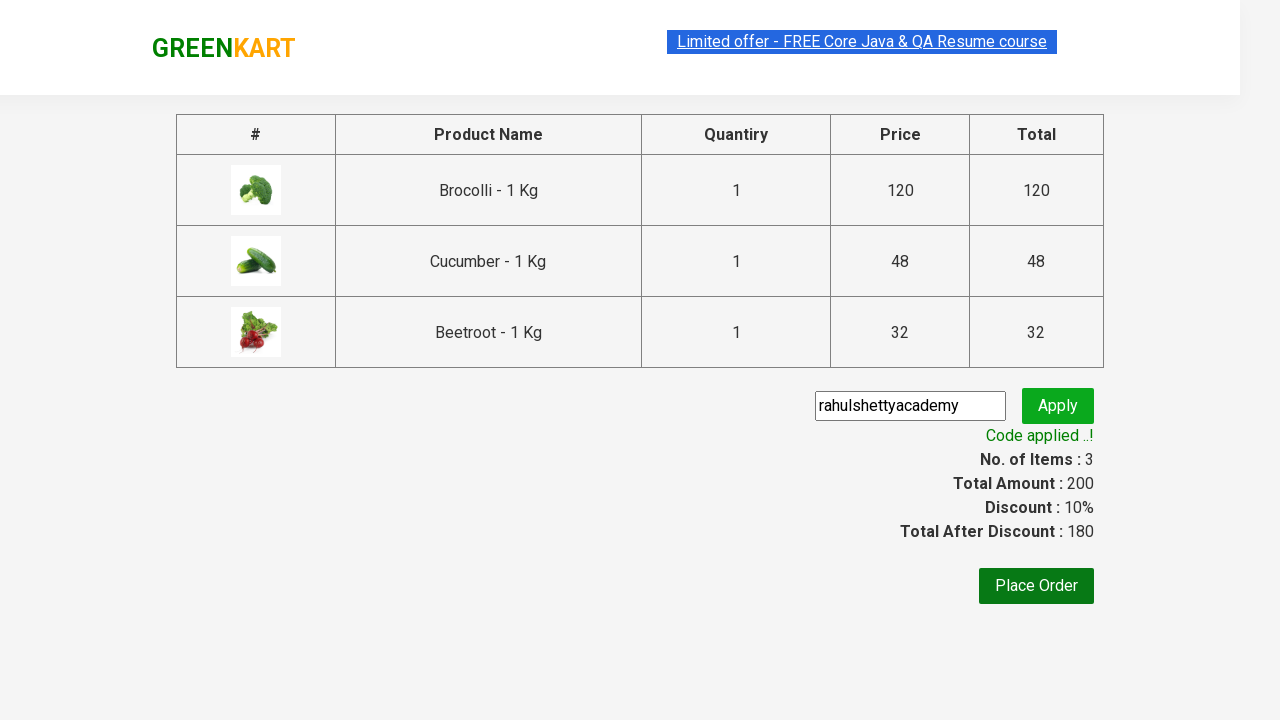

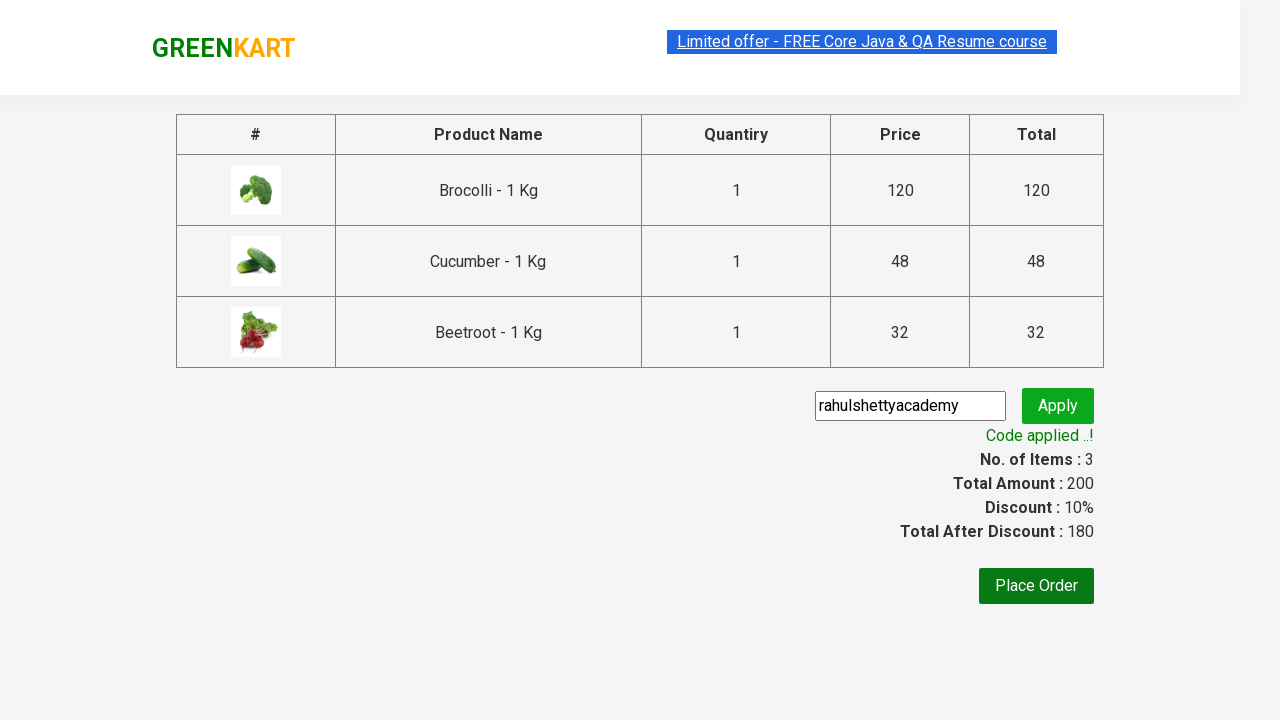